Tests finding and clicking a link by its calculated text value (based on pi^e*10000), then fills out a registration form with personal information (name, city, country) and submits it.

Starting URL: http://suninjuly.github.io/find_link_text

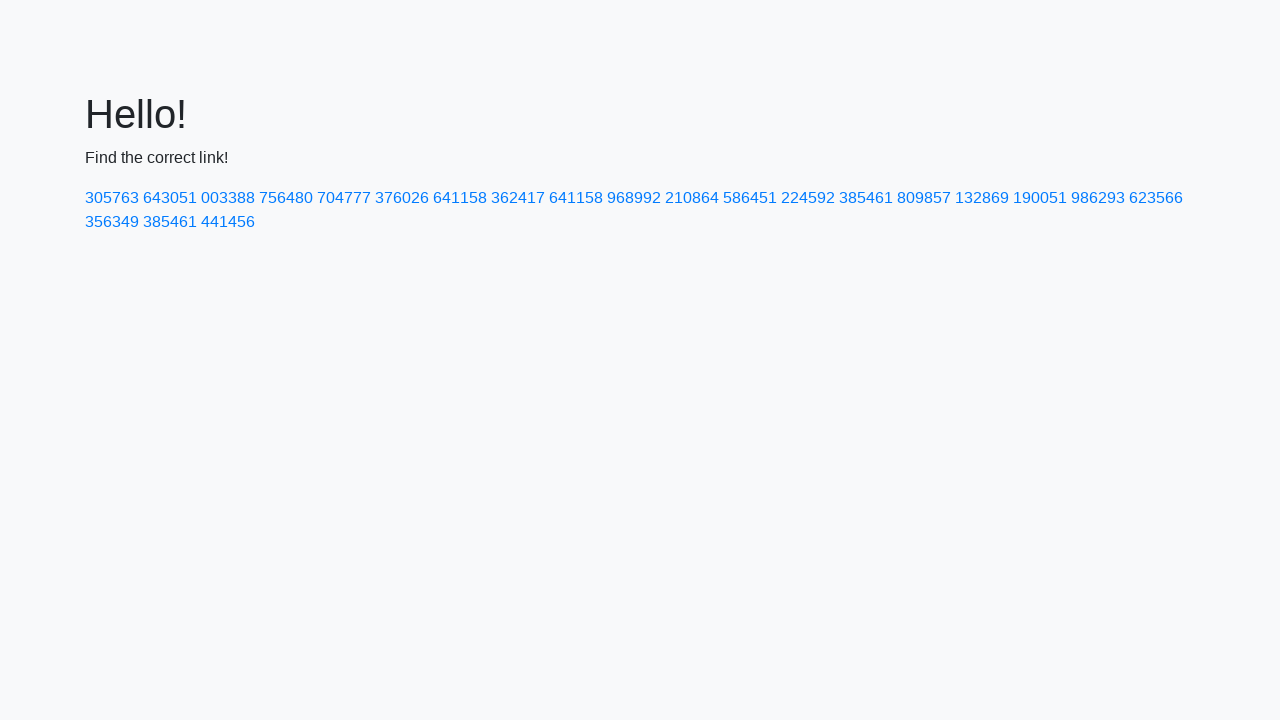

Clicked link with calculated text value 224592 (ceil(pi^e * 10000)) at (808, 198) on text=224592
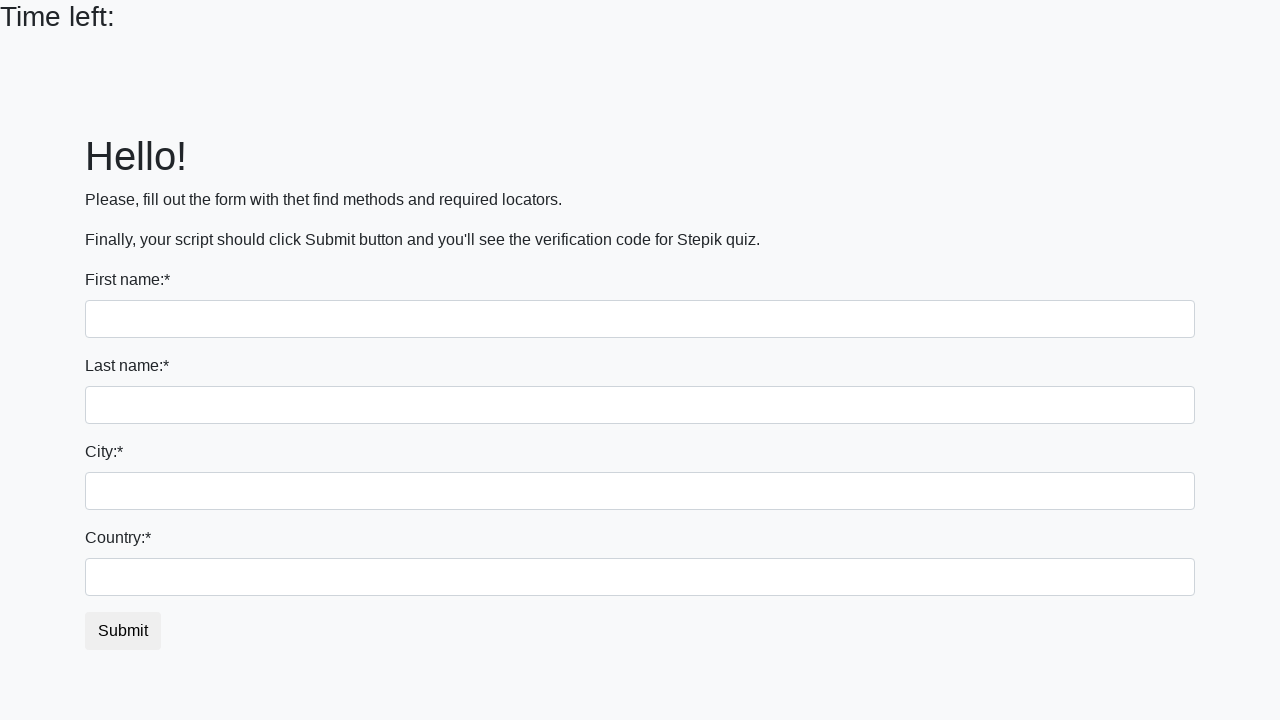

Filled first name field with 'Ivan' on input[name='first_name']
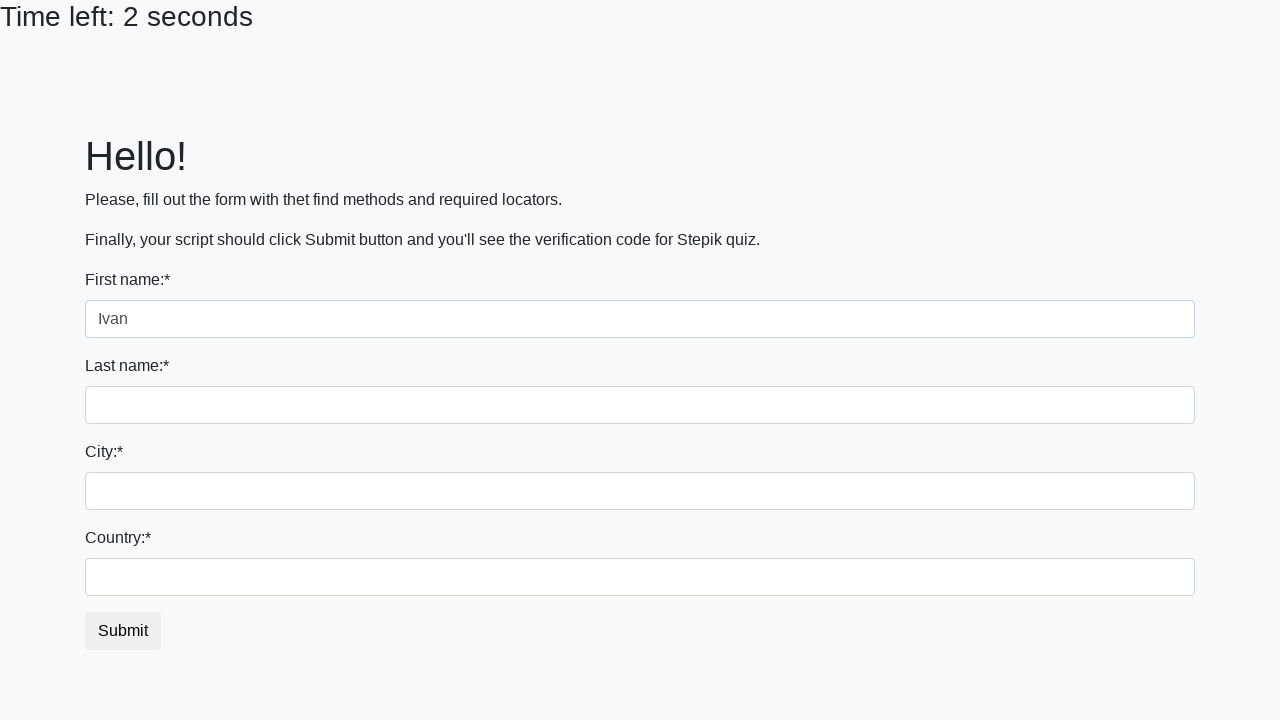

Filled last name field with 'Petrov' on input[name='last_name']
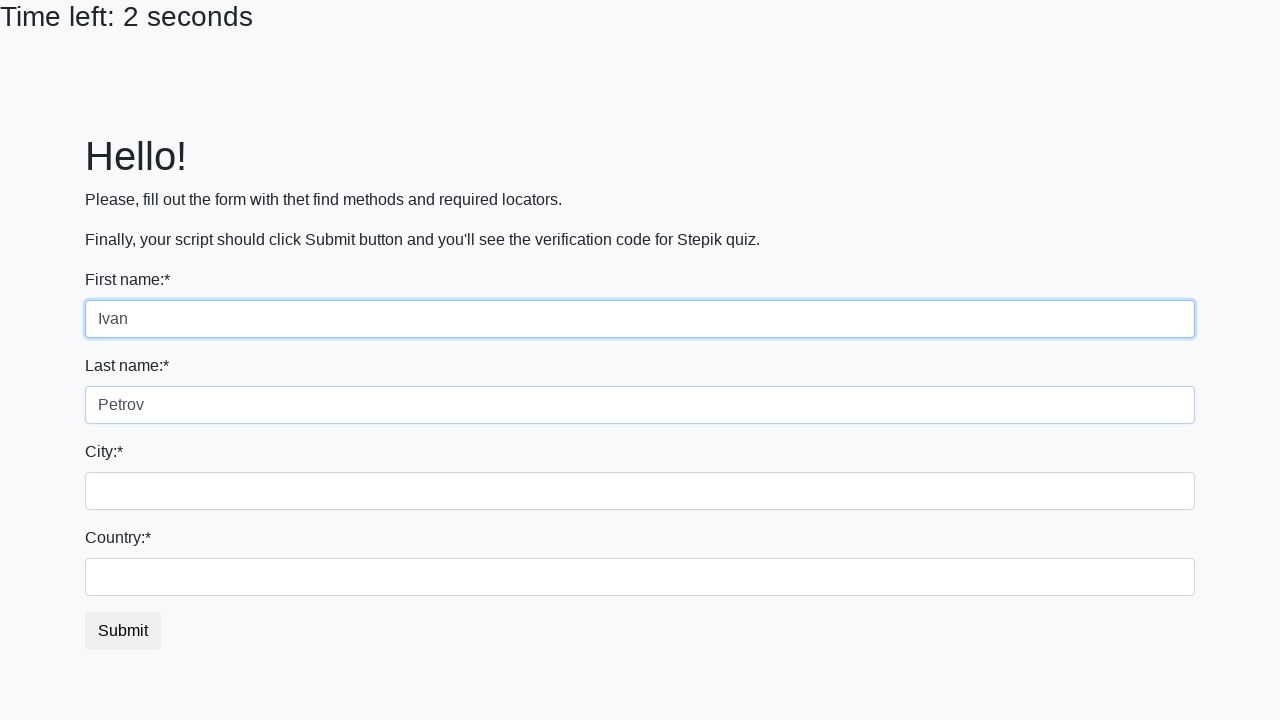

Filled city field with 'Smolensk' on .city
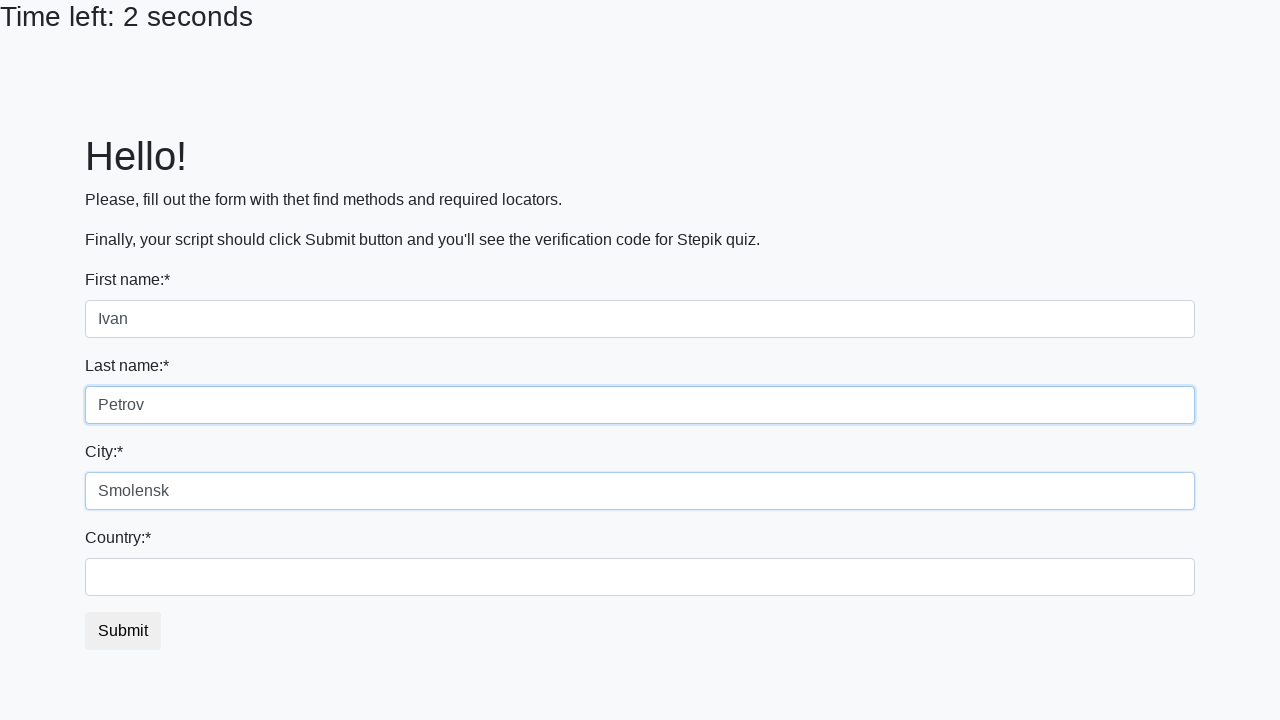

Filled country field with 'Russia' on #country
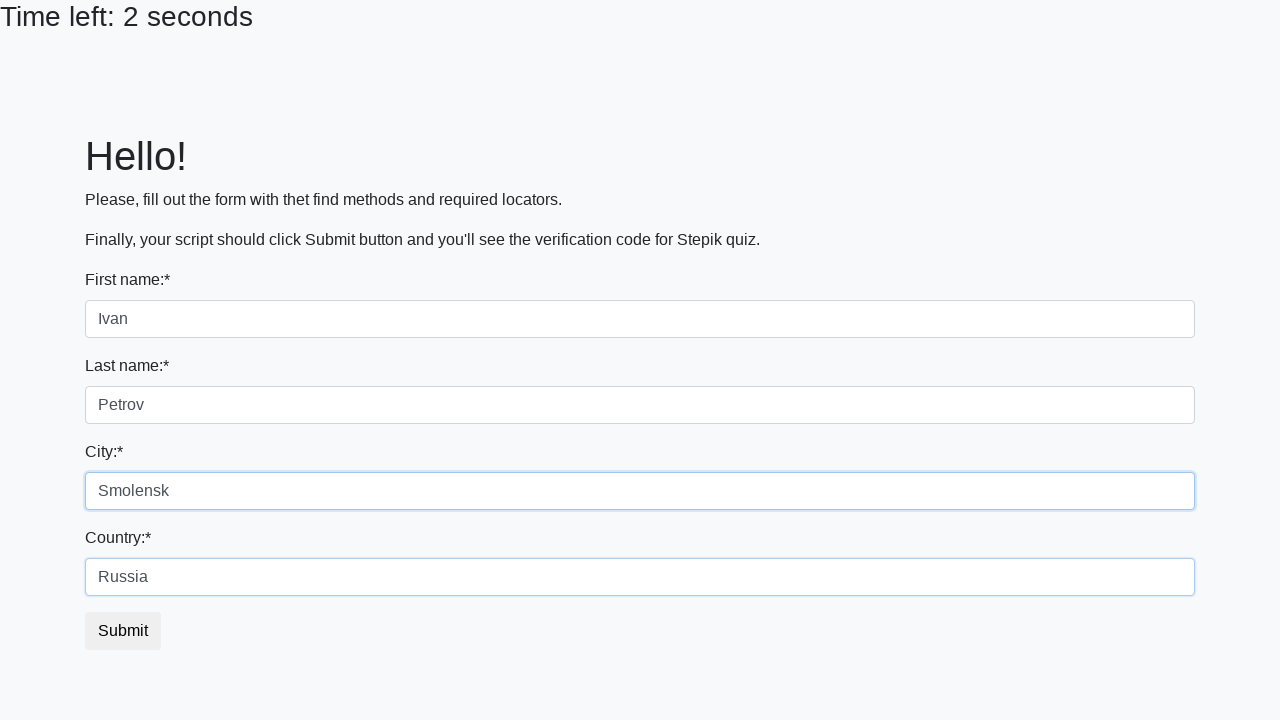

Clicked submit button to complete registration form at (123, 631) on button.btn
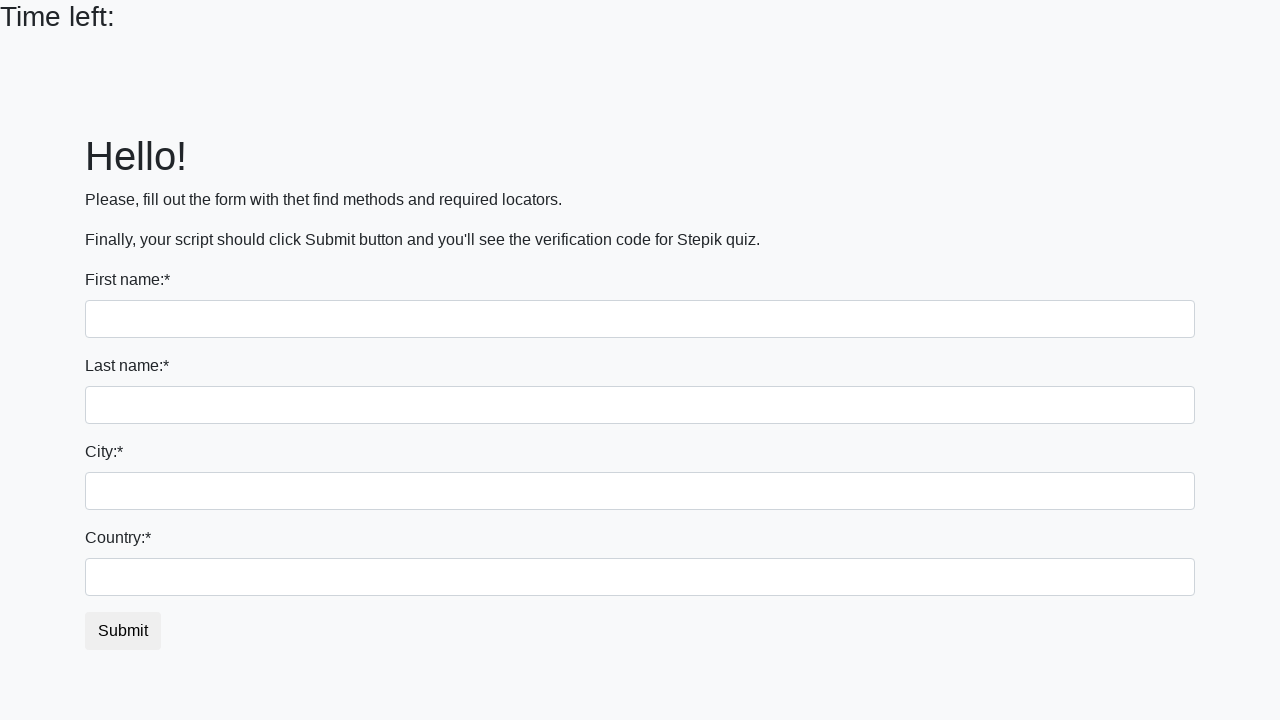

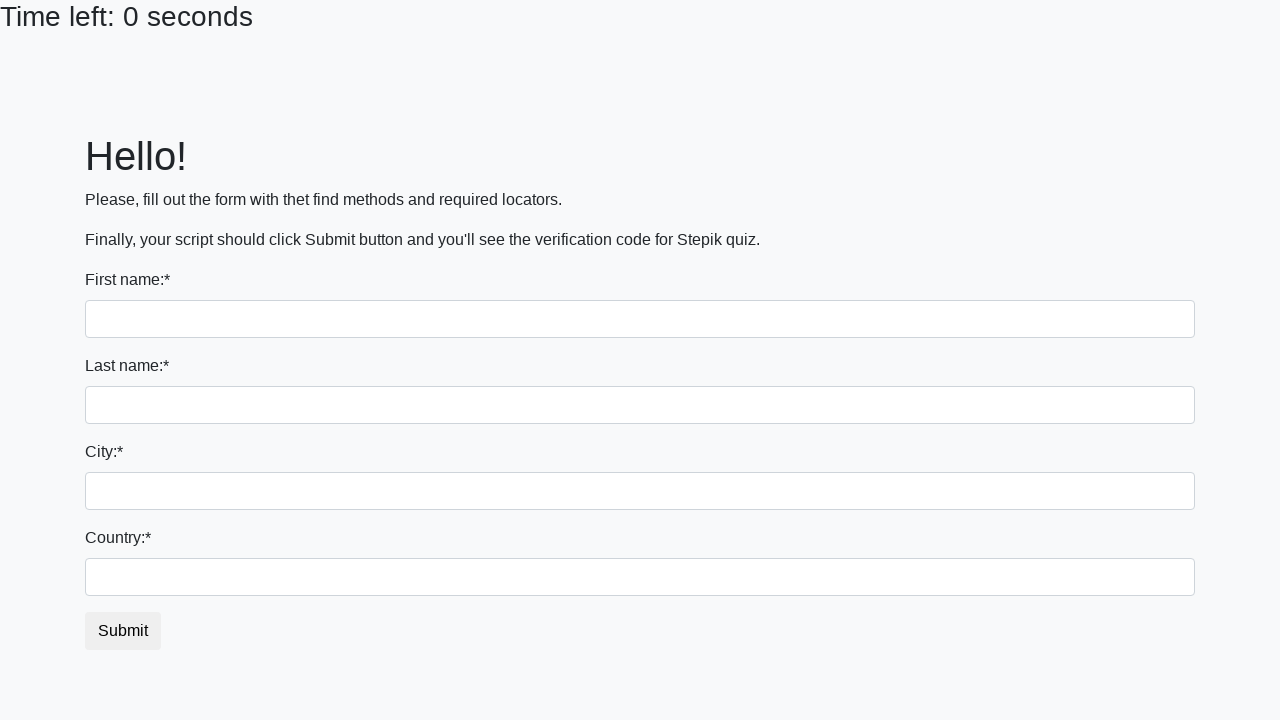